Navigates to Jio website and locates all span elements on the page to verify element identification works

Starting URL: https://www.jio.com

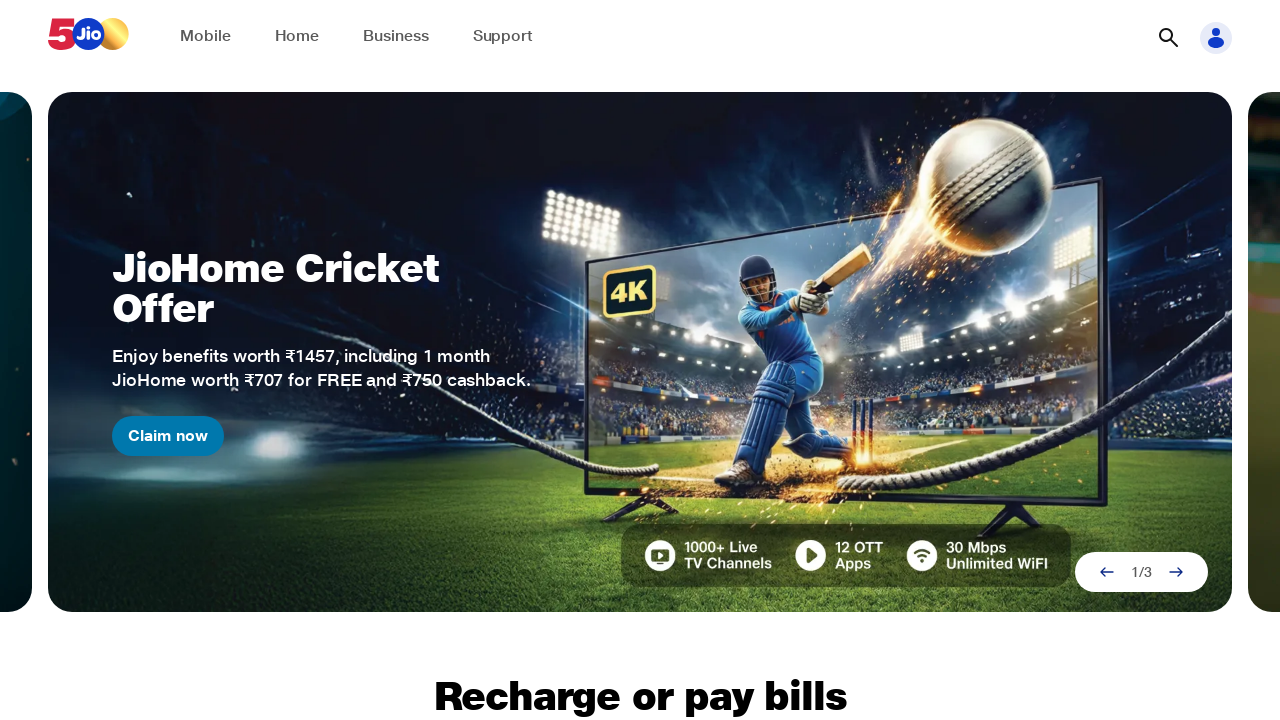

Waited for span elements to load on Jio website
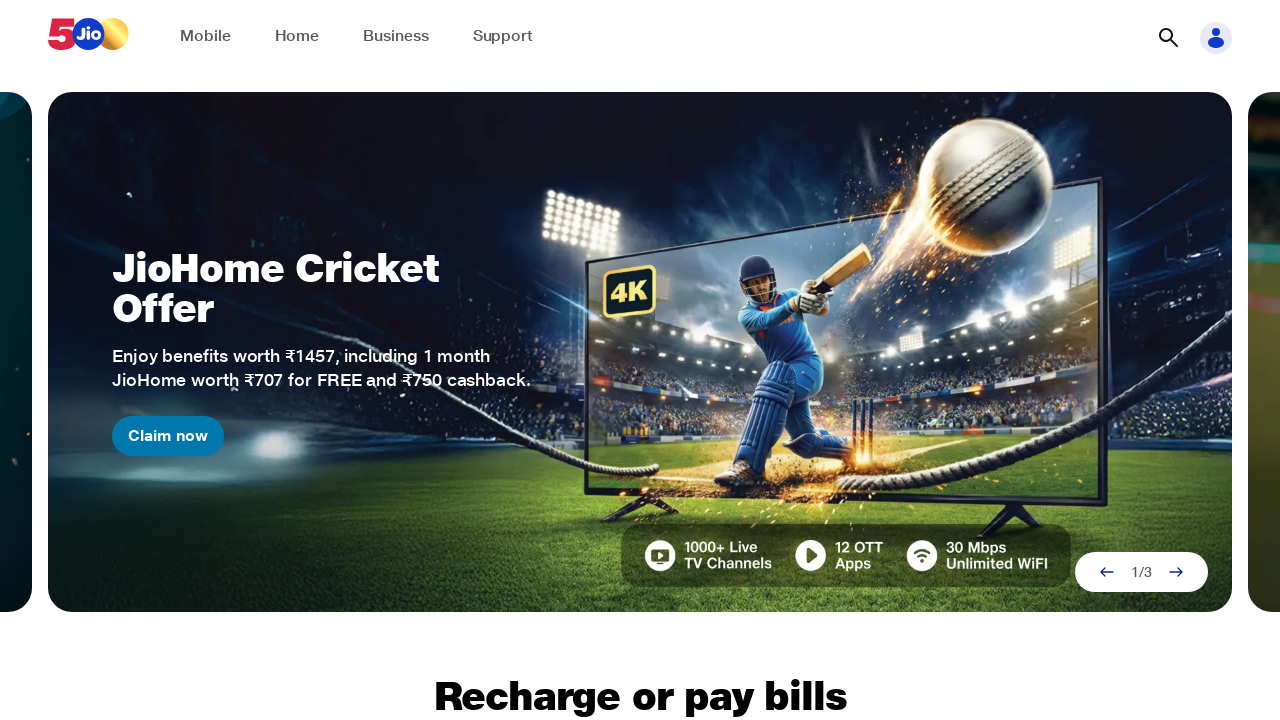

Located all span elements on page - found 21 span elements
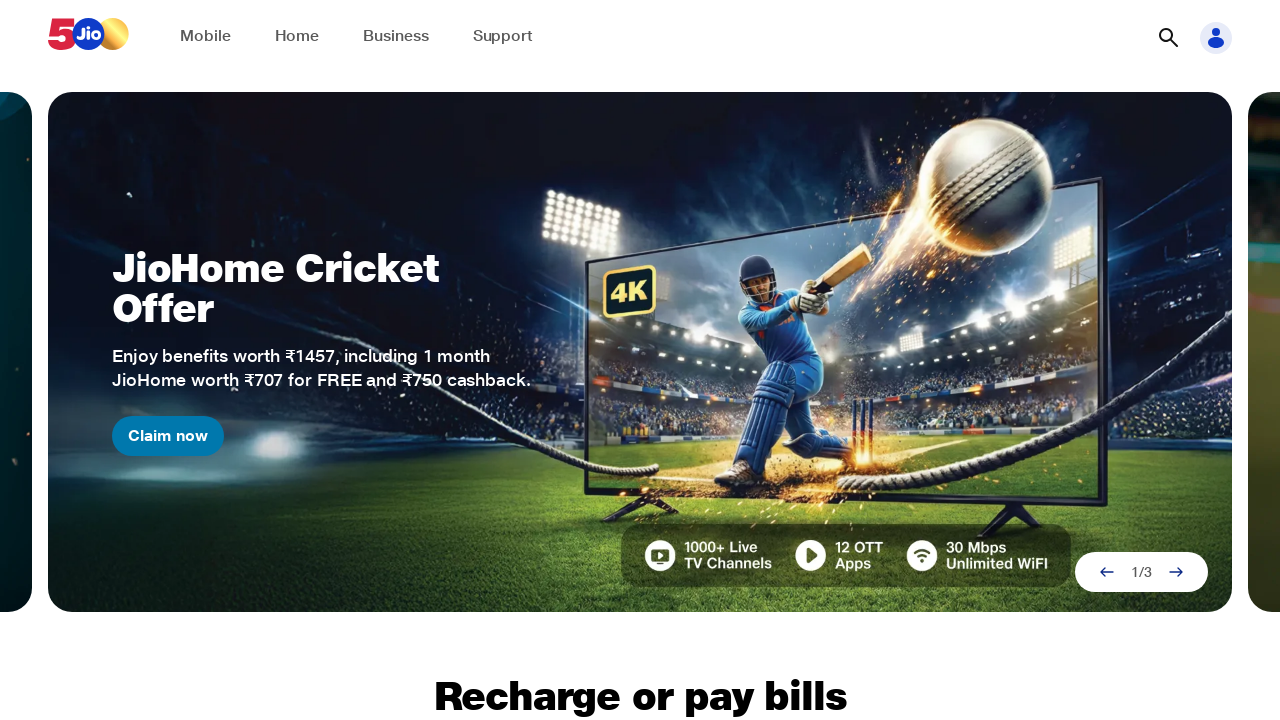

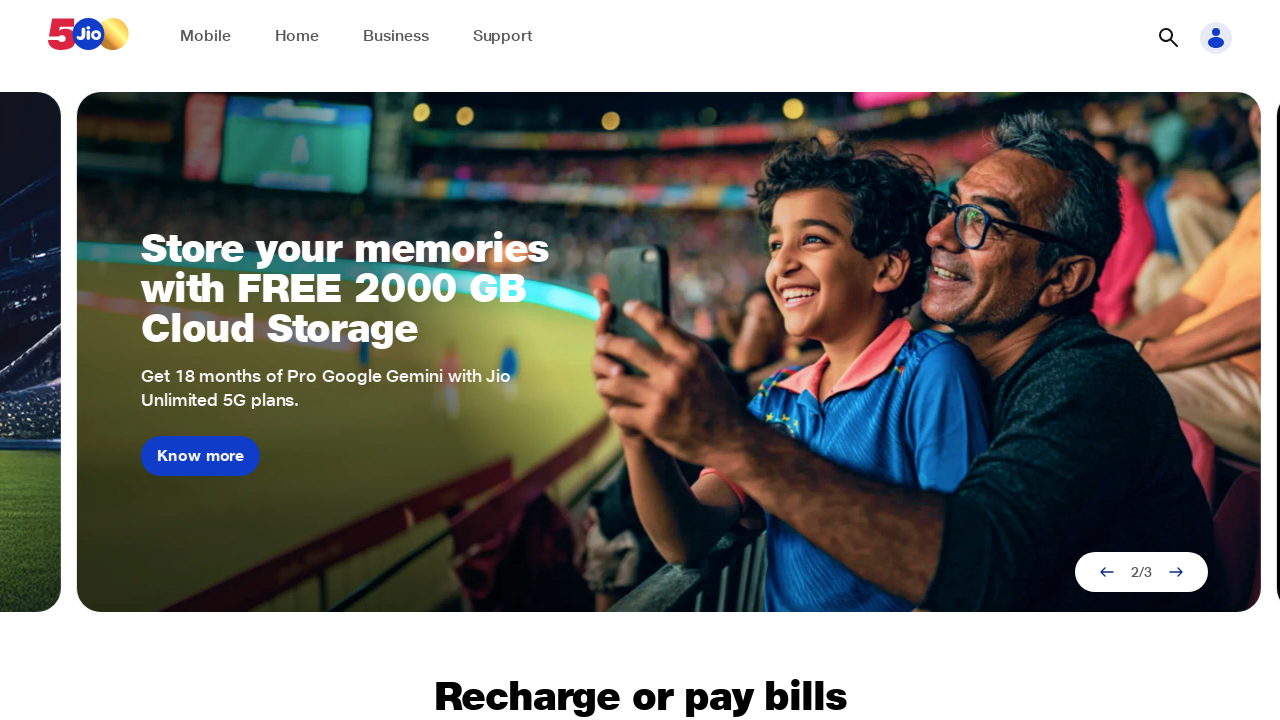